Fills out a practice form with personal information including name, email, gender, phone, date of birth, subjects, hobbies, picture upload, address, state and city selection, then submits the form and verifies successful submission.

Starting URL: https://demoqa.com/automation-practice-form

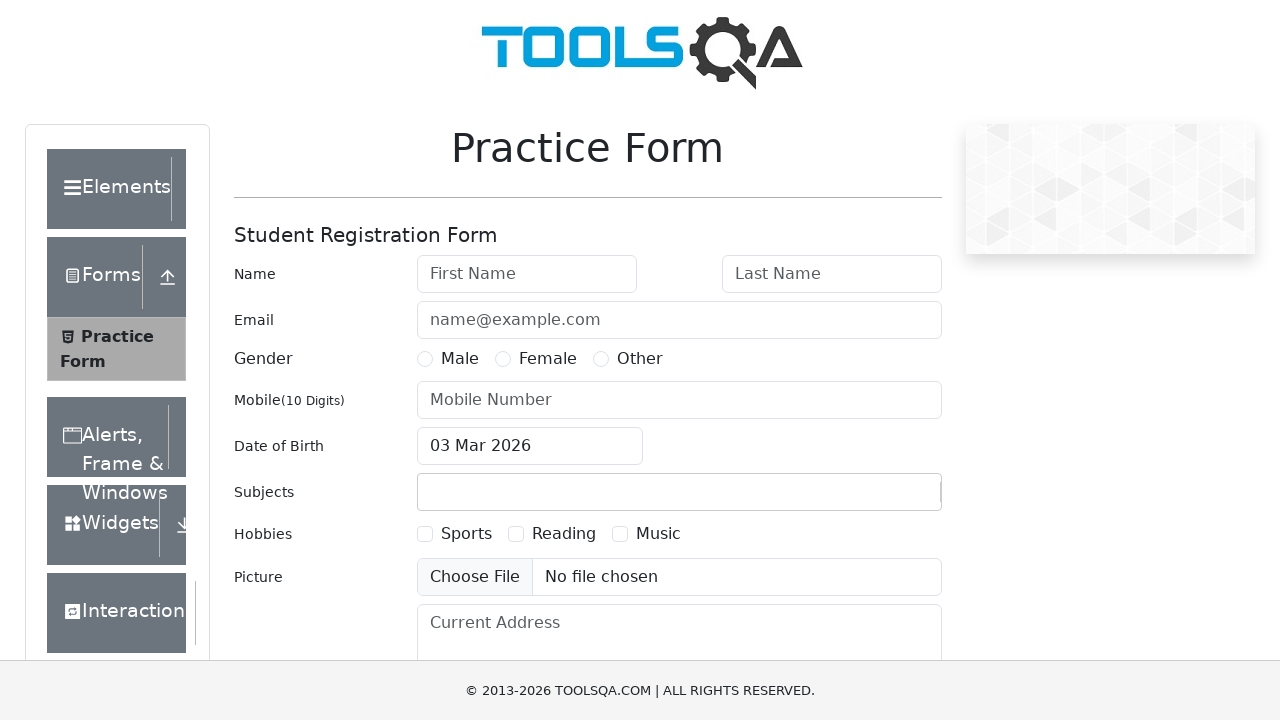

Filled first name field with 'Иван' on #firstName
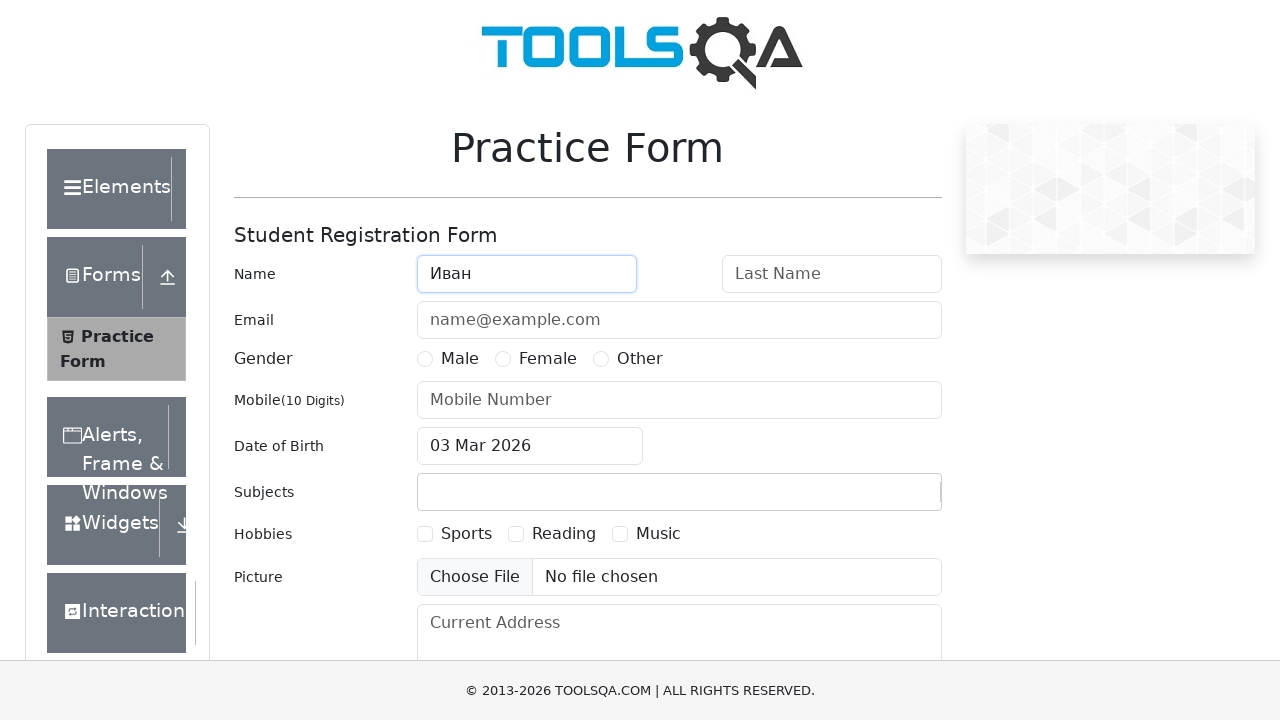

Filled last name field with 'Иванов' on #lastName
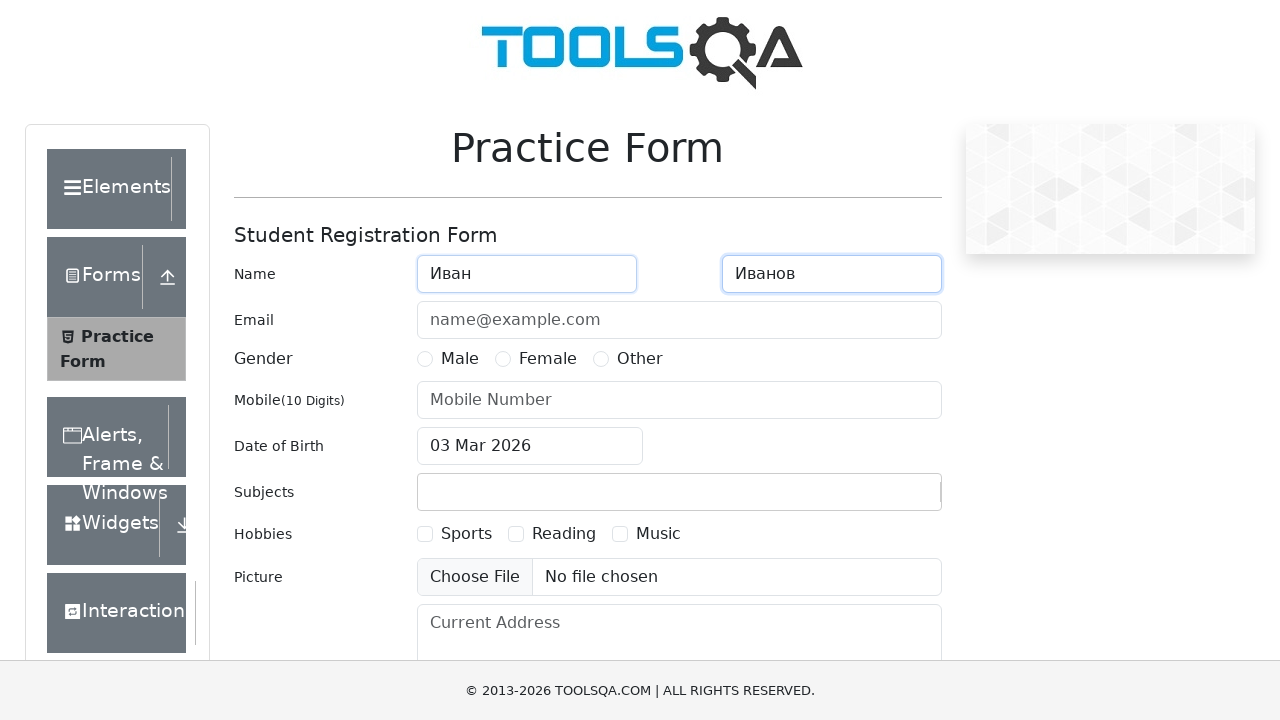

Filled email field with 'ivanov@gmail.com' on #userEmail
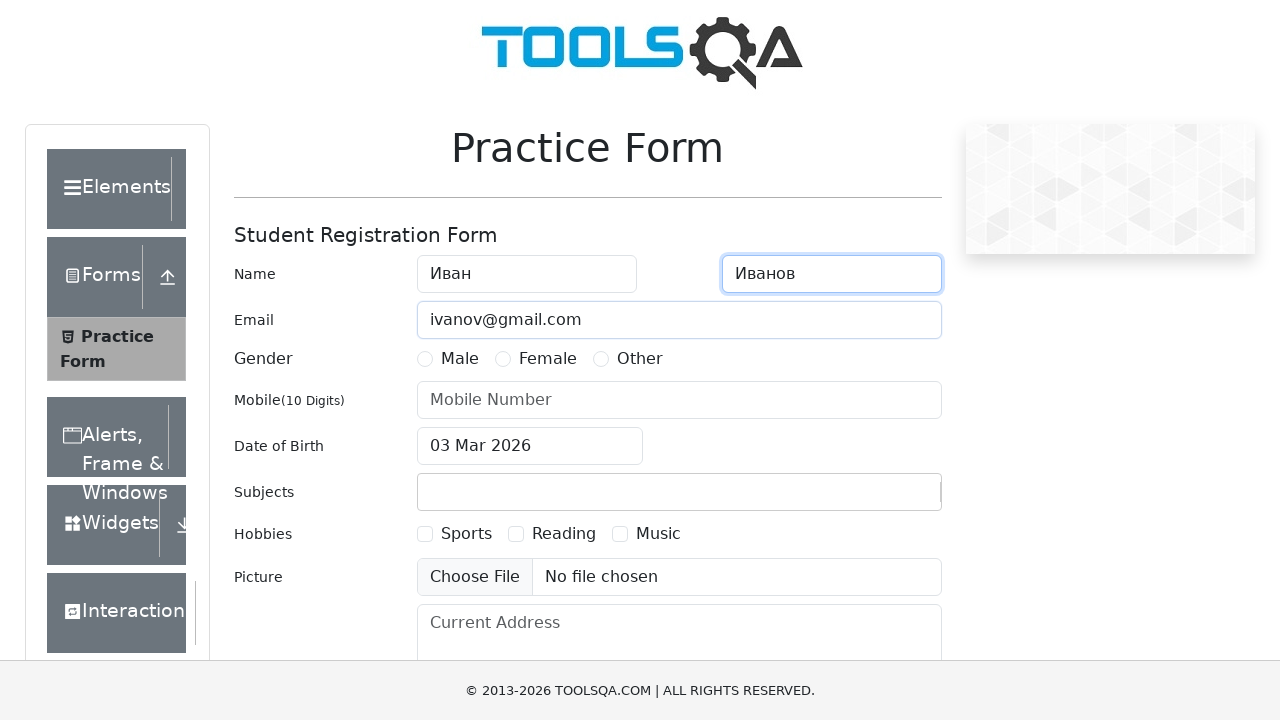

Selected Male gender option at (460, 359) on label[for='gender-radio-1']
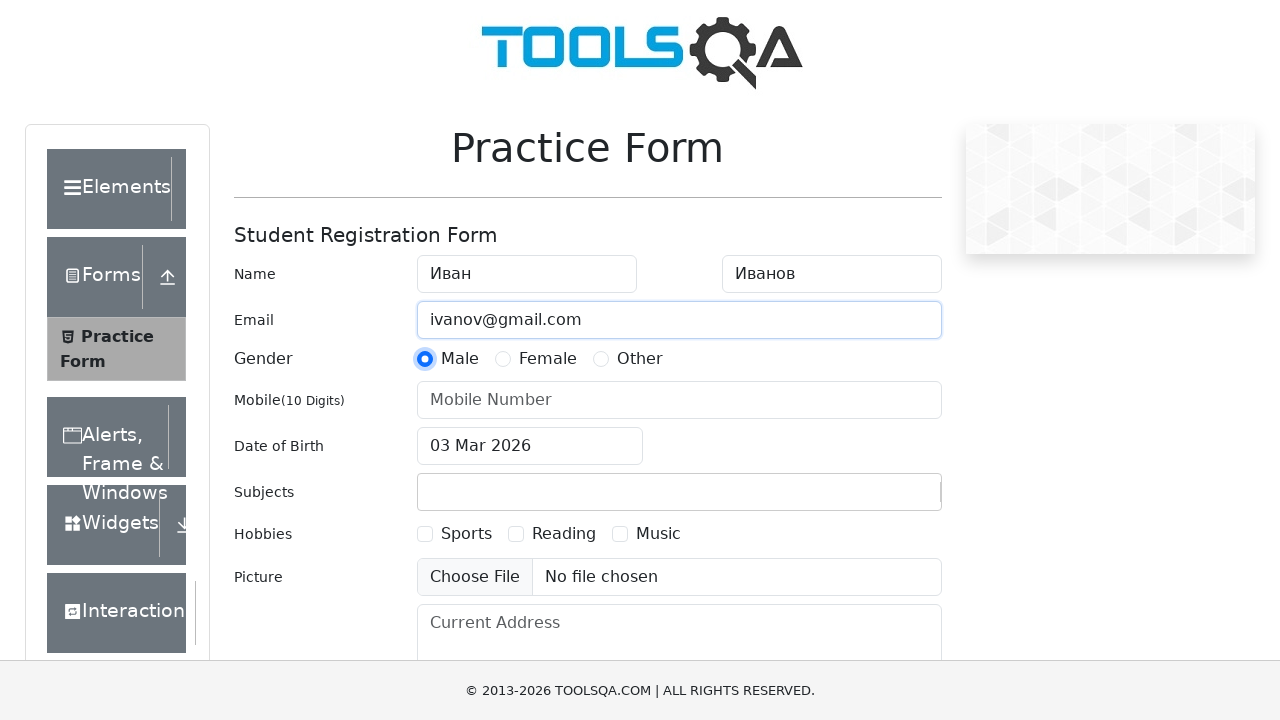

Filled mobile number field with '9105552323' on #userNumber
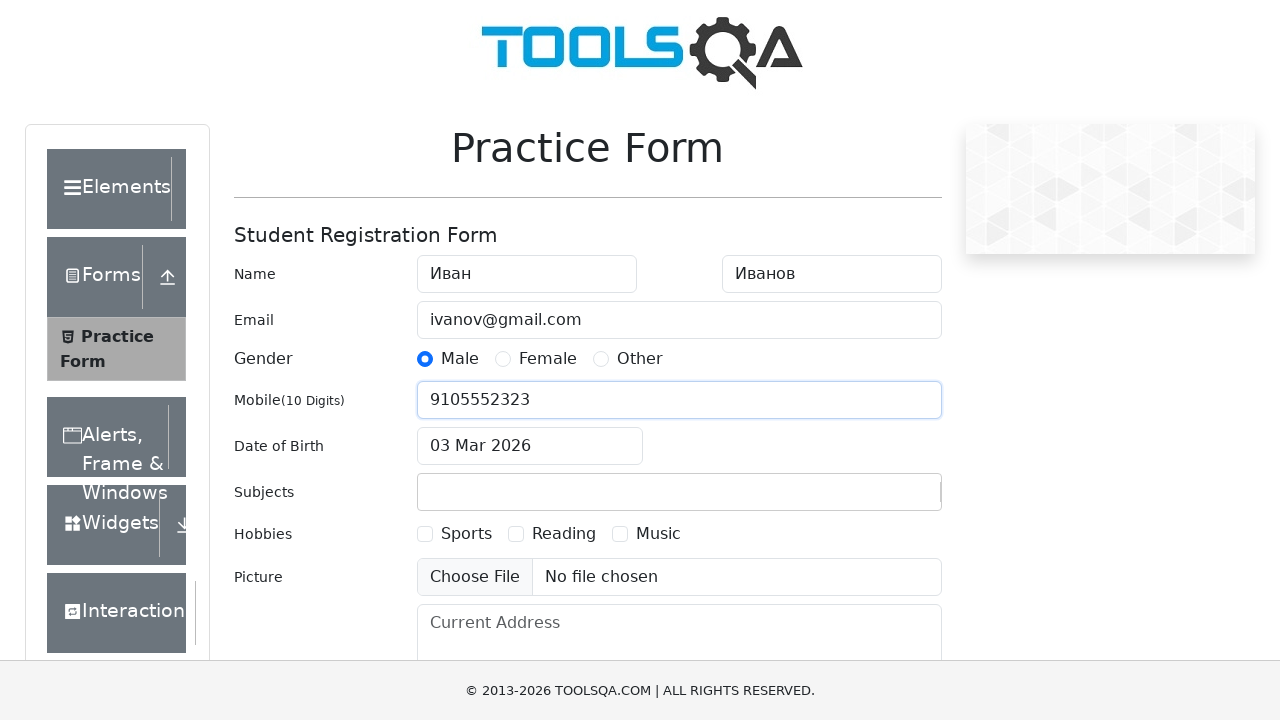

Clicked date of birth field to open calendar at (530, 446) on #dateOfBirthInput
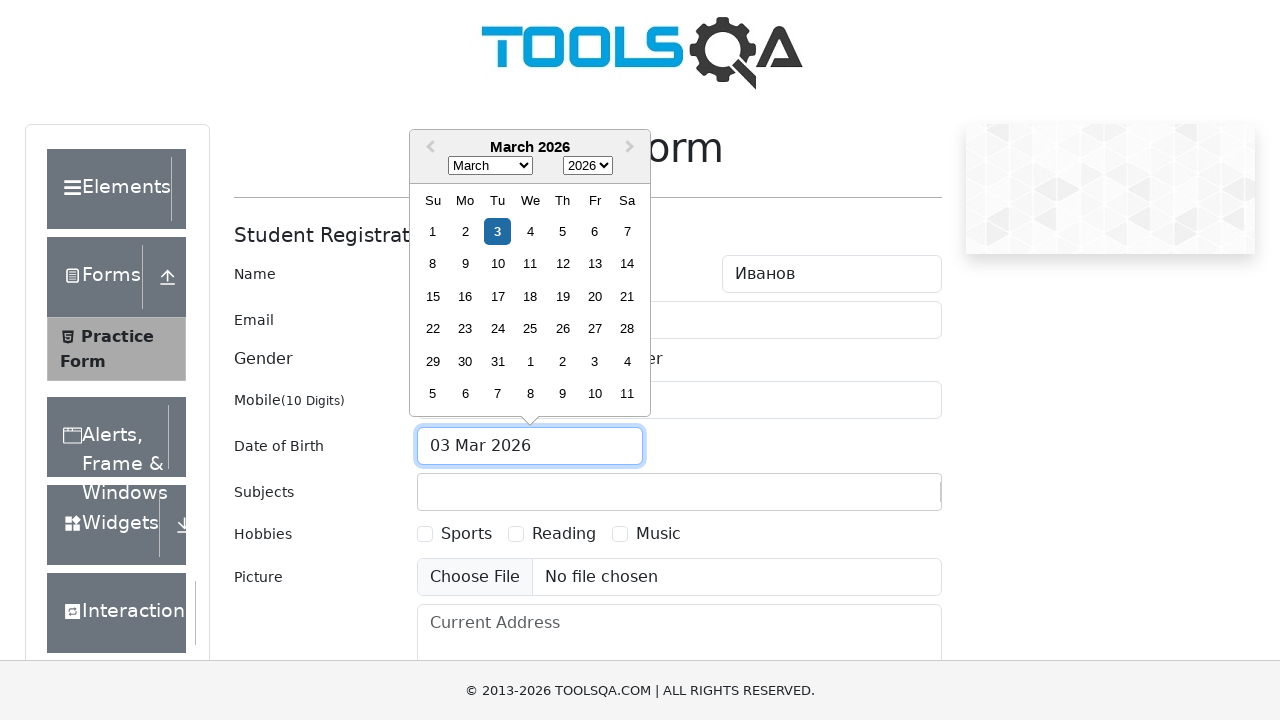

Selected year 1995 from date picker on .react-datepicker__year-select
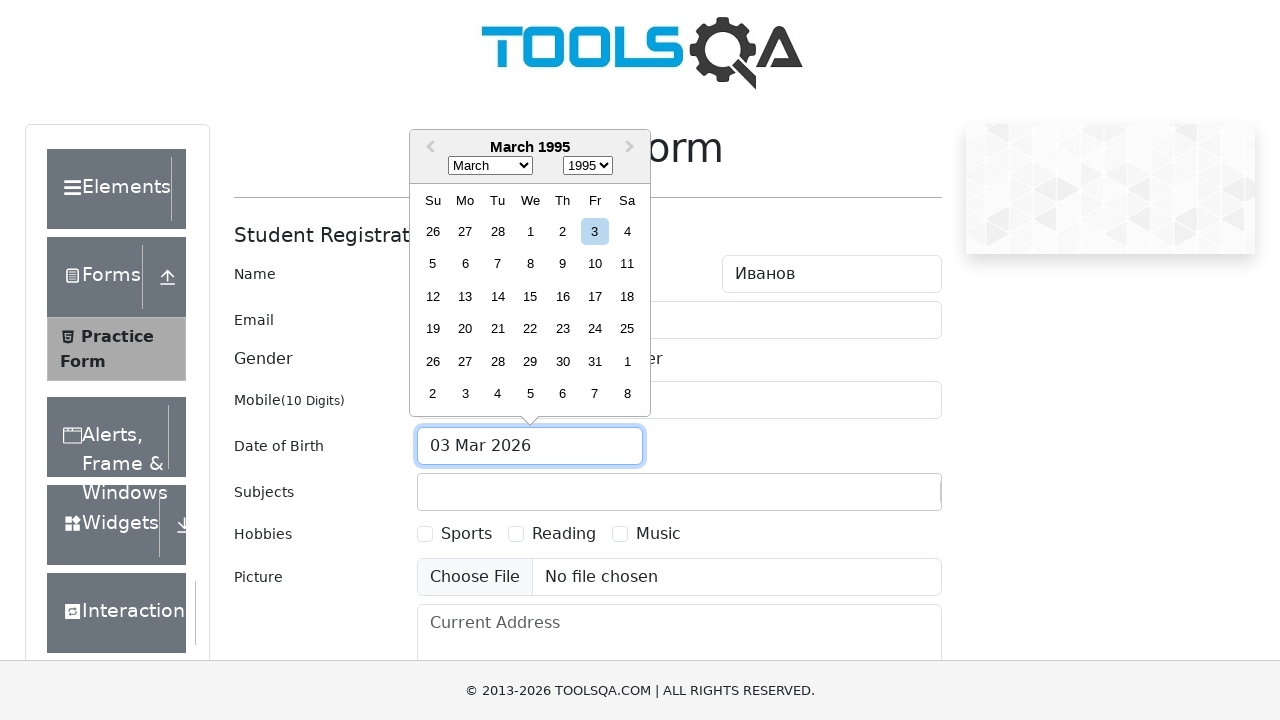

Selected August from month dropdown on .react-datepicker__month-select
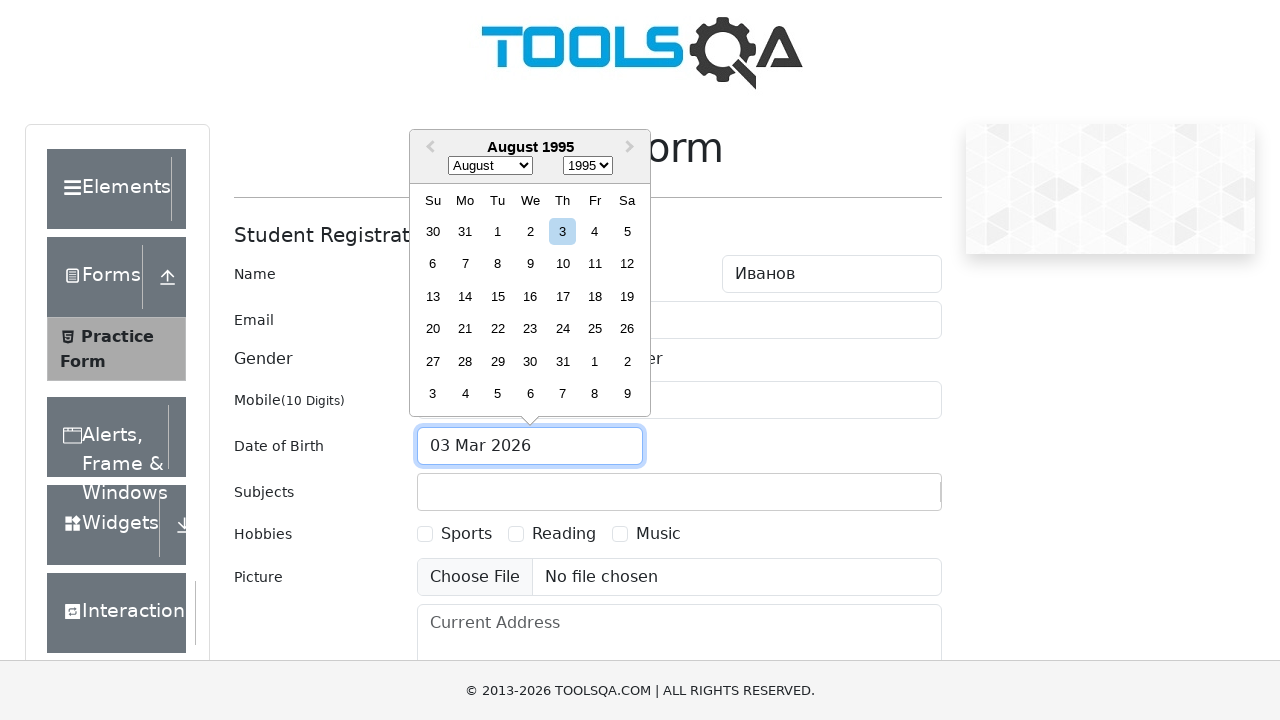

Selected day 19 from calendar at (627, 296) on .react-datepicker__day--019:not(.react-datepicker__day--outside-month)
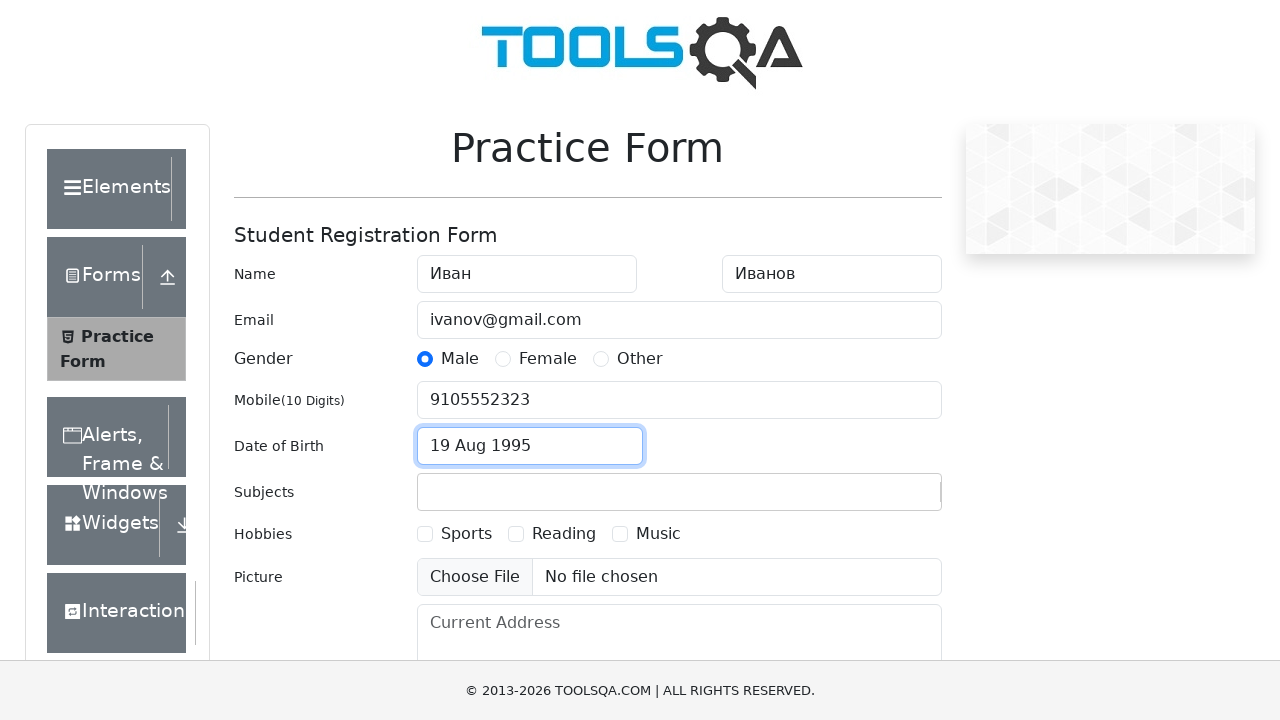

Filled subjects field with 'English' on #subjectsInput
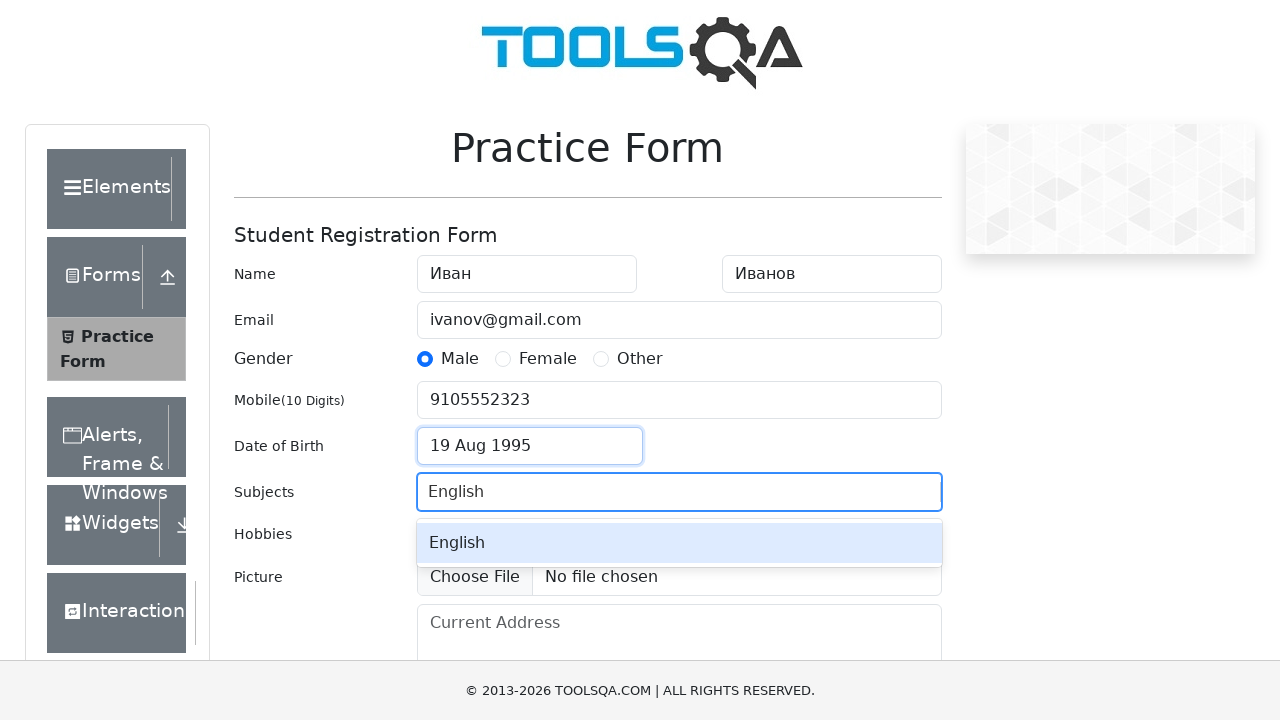

Pressed Enter to confirm subject selection
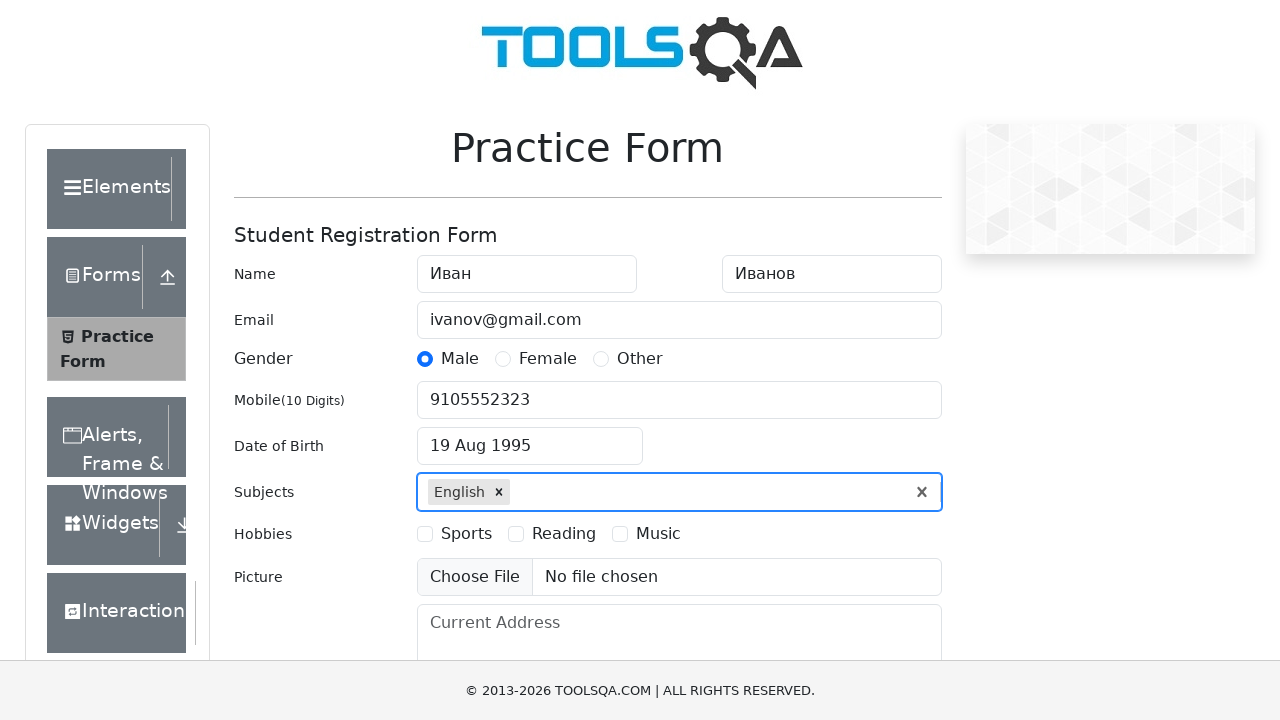

Selected Sports hobby checkbox at (466, 534) on label[for='hobbies-checkbox-1']
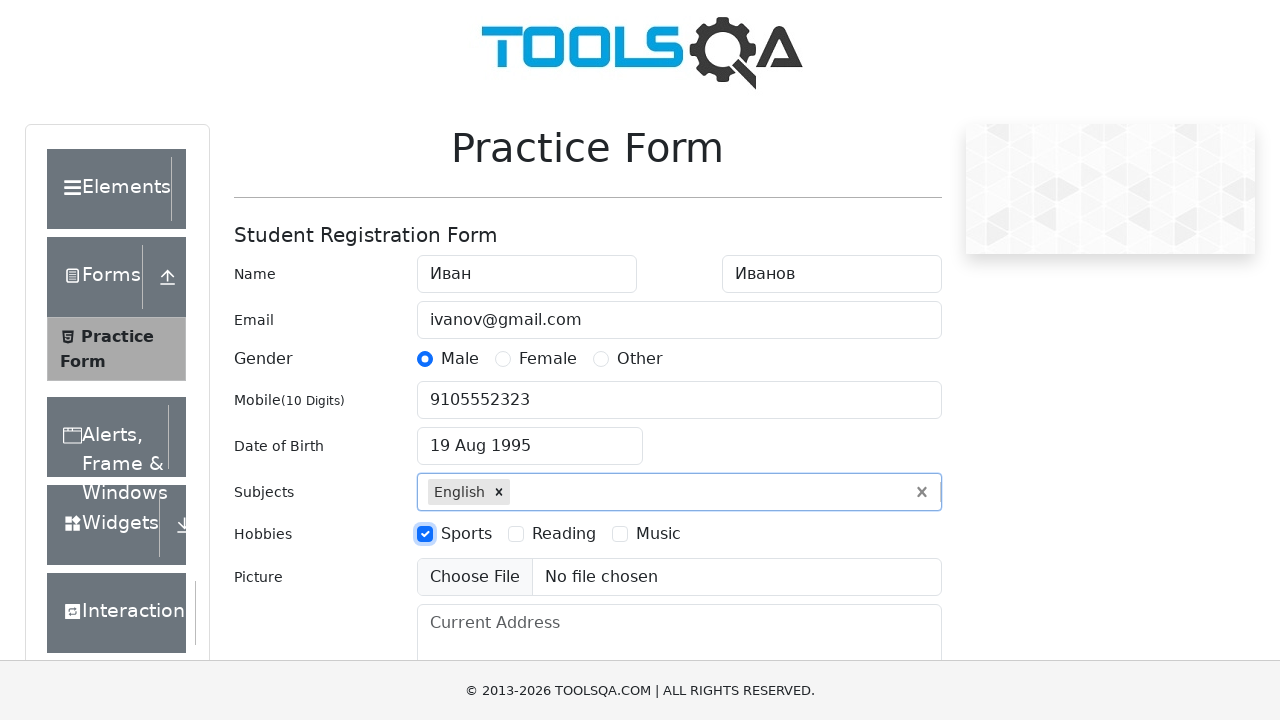

Selected Reading hobby checkbox at (564, 534) on label[for='hobbies-checkbox-2']
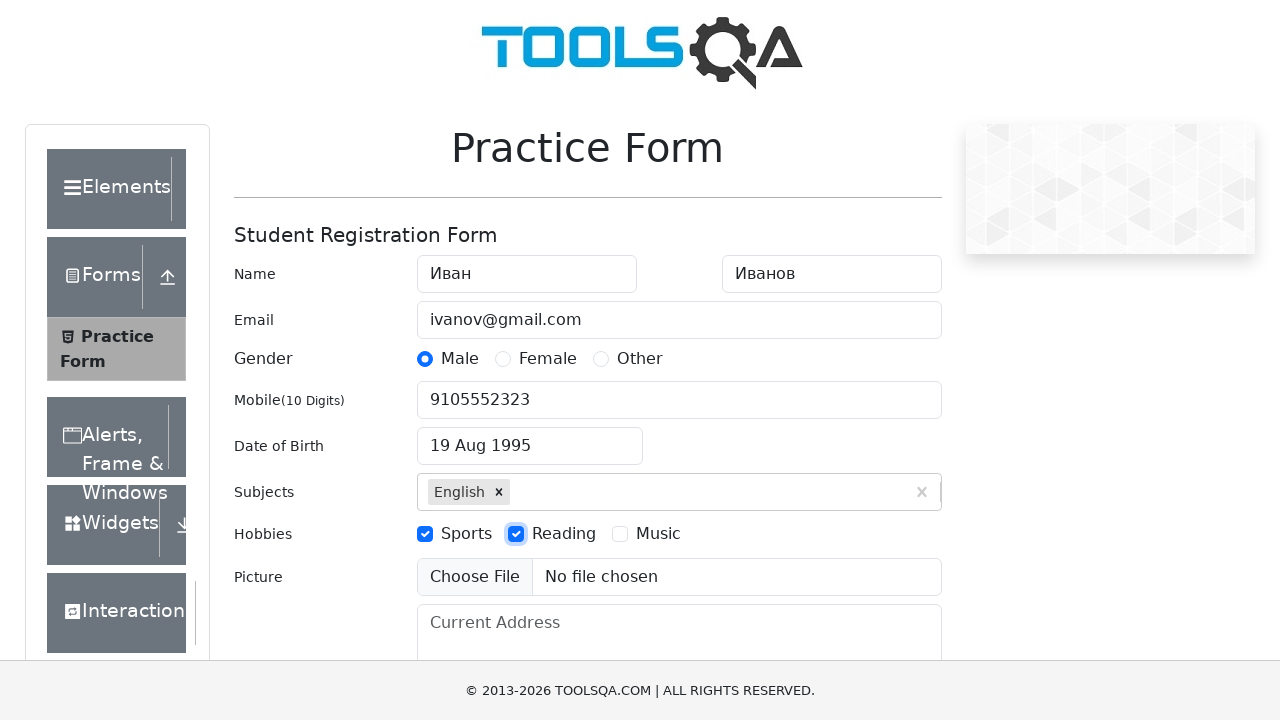

Selected Music hobby checkbox at (658, 534) on label[for='hobbies-checkbox-3']
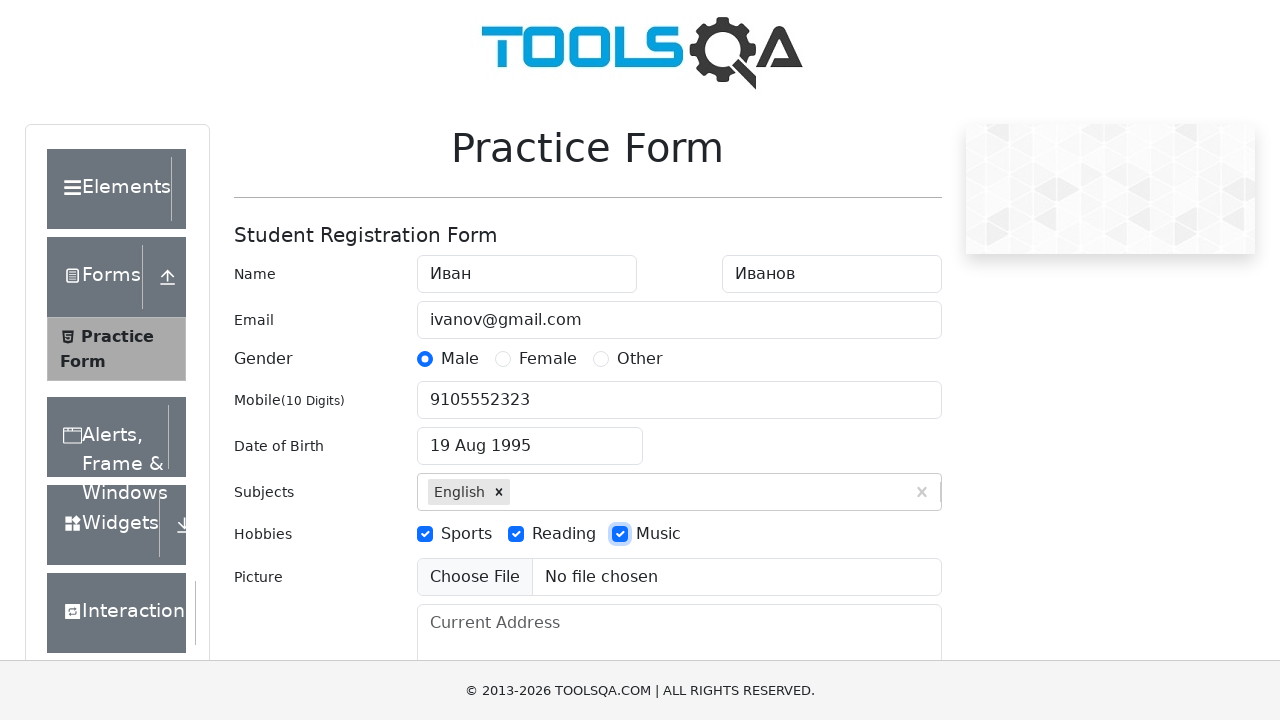

Filled current address field with 'University street' on #currentAddress
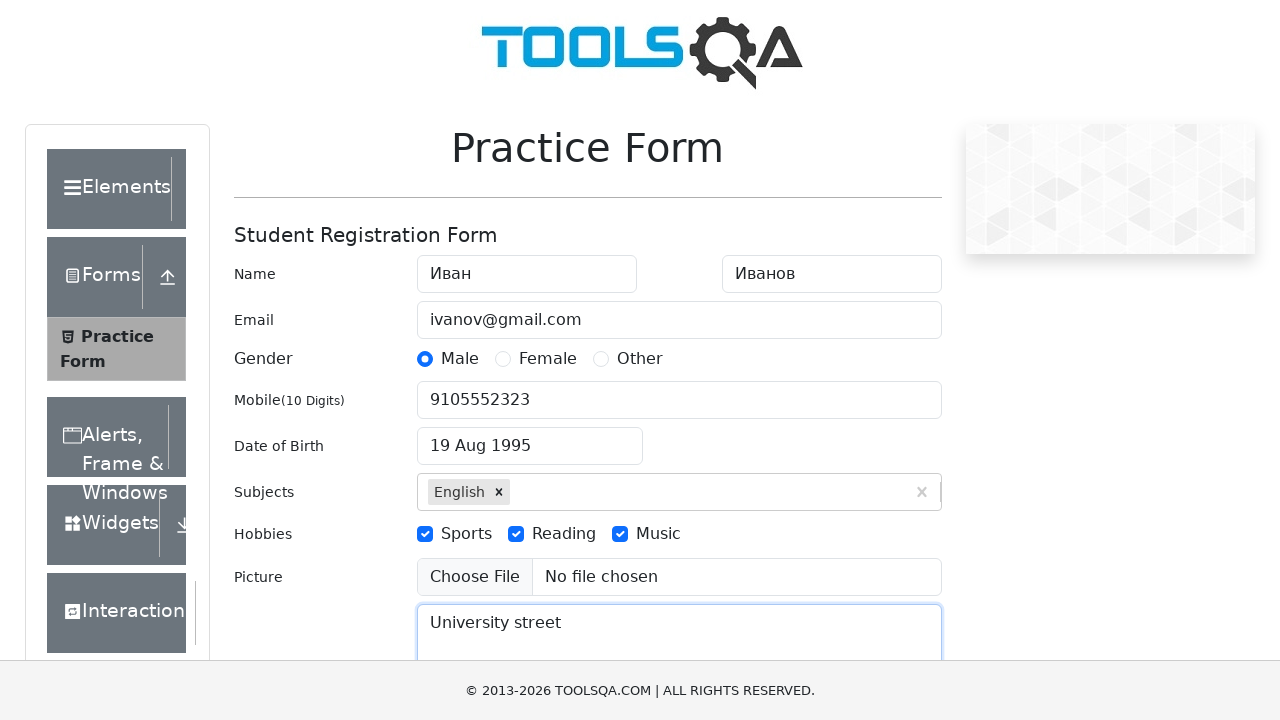

Clicked state dropdown to open options at (527, 437) on #state
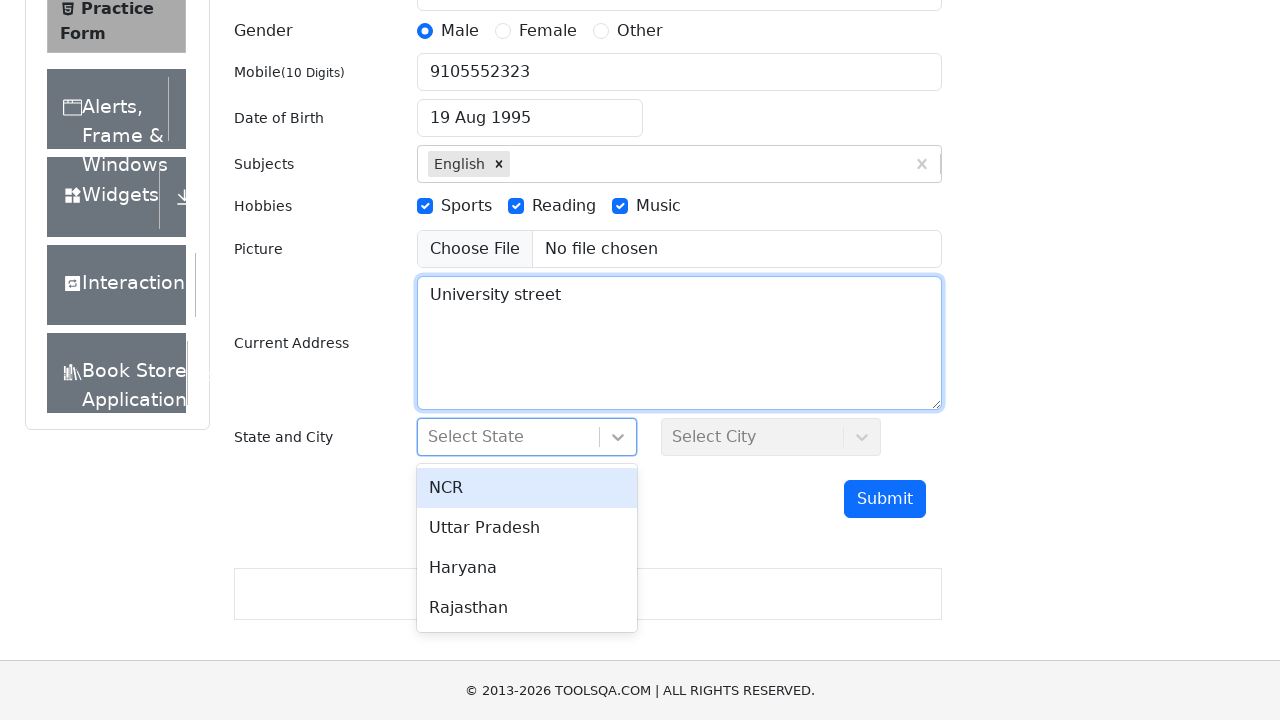

Selected first state option from dropdown at (527, 488) on #react-select-3-option-0
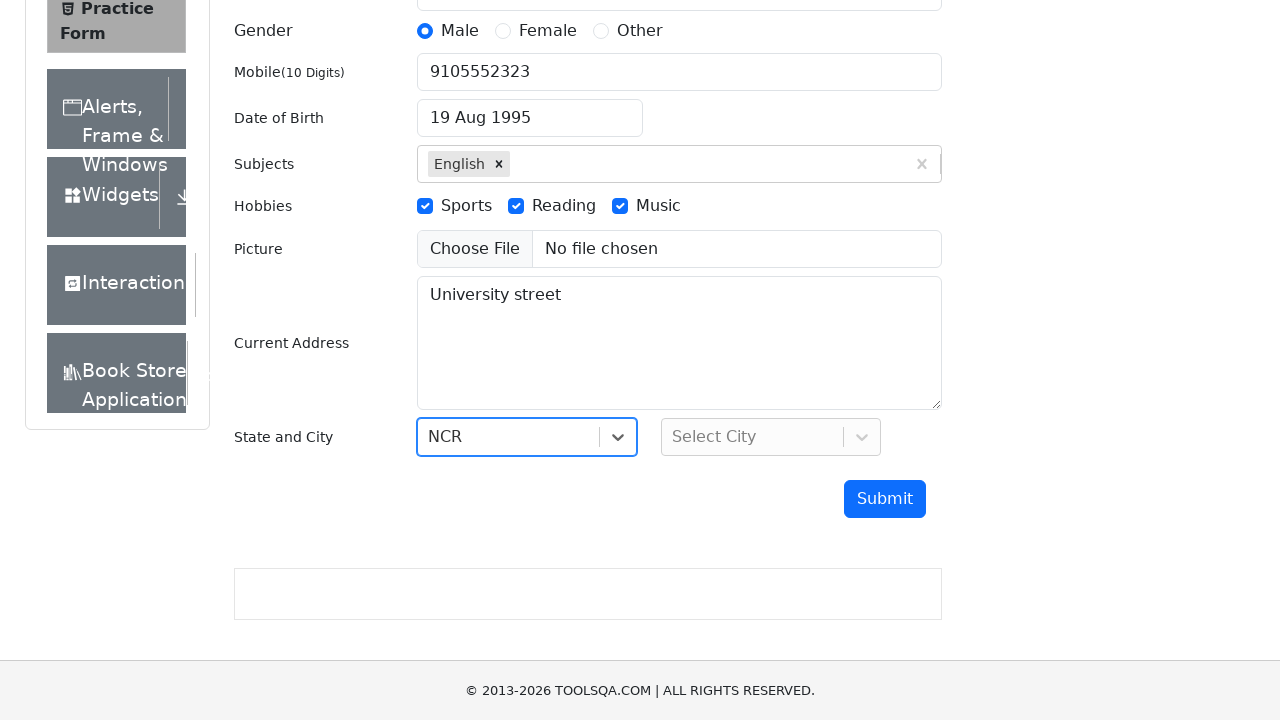

Clicked city dropdown to open options at (771, 437) on #city
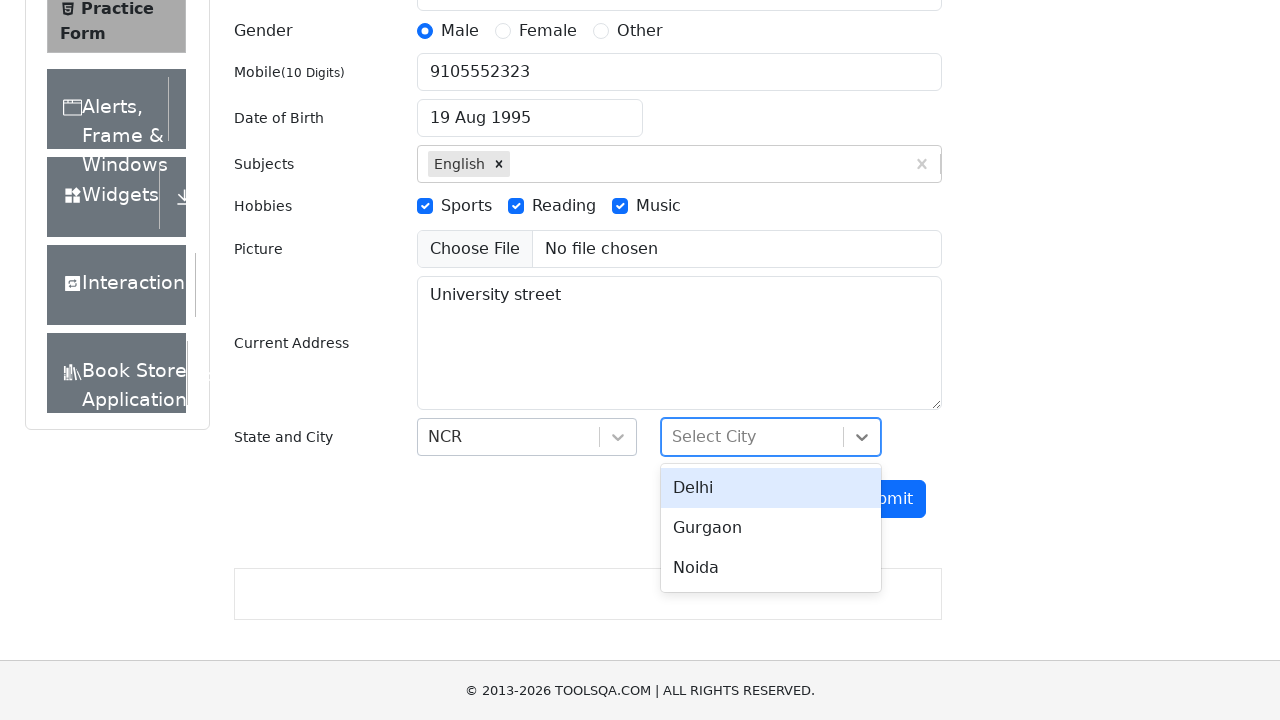

Selected first city option from dropdown at (771, 488) on #react-select-4-option-0
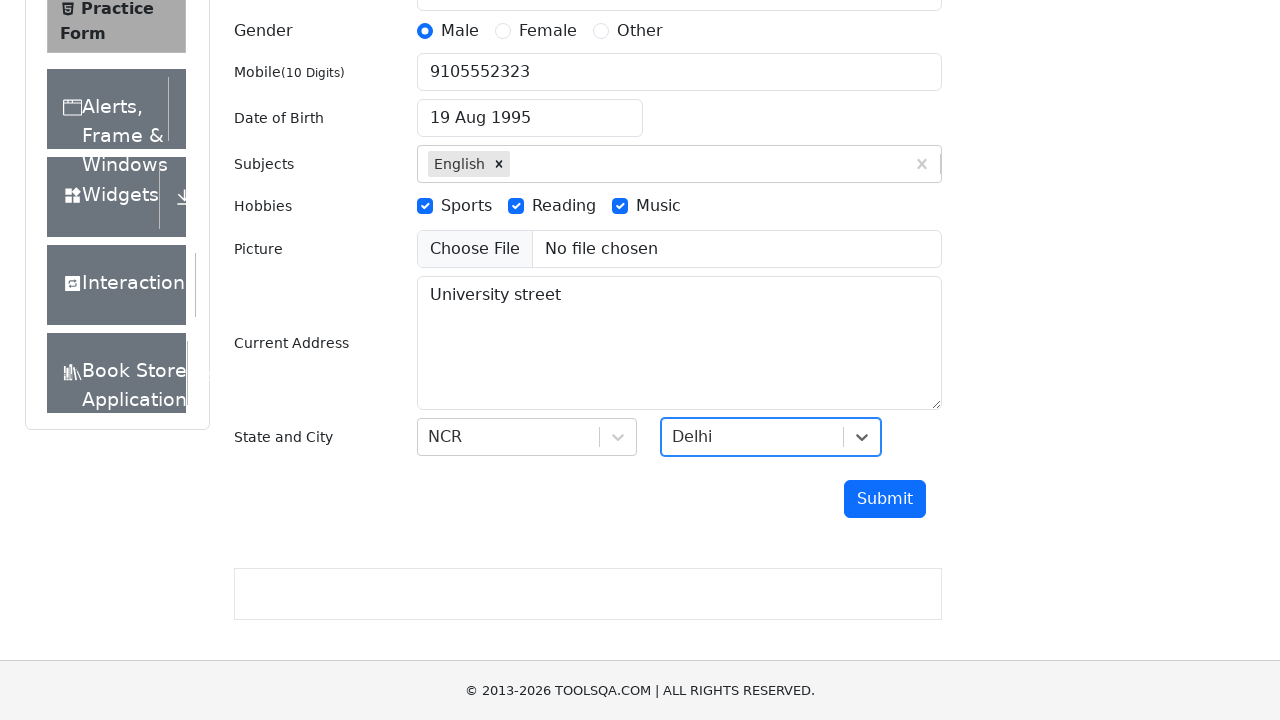

Clicked submit button to submit the form at (885, 499) on #submit
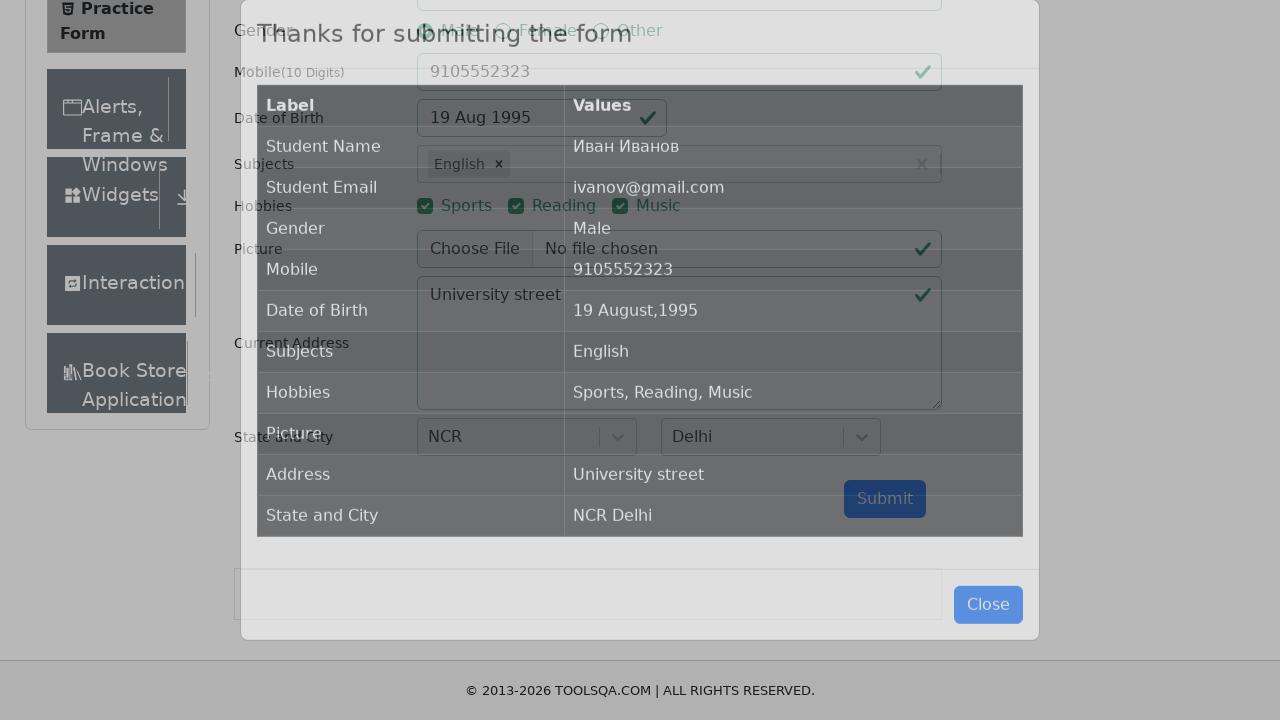

Form submission modal appeared and loaded successfully
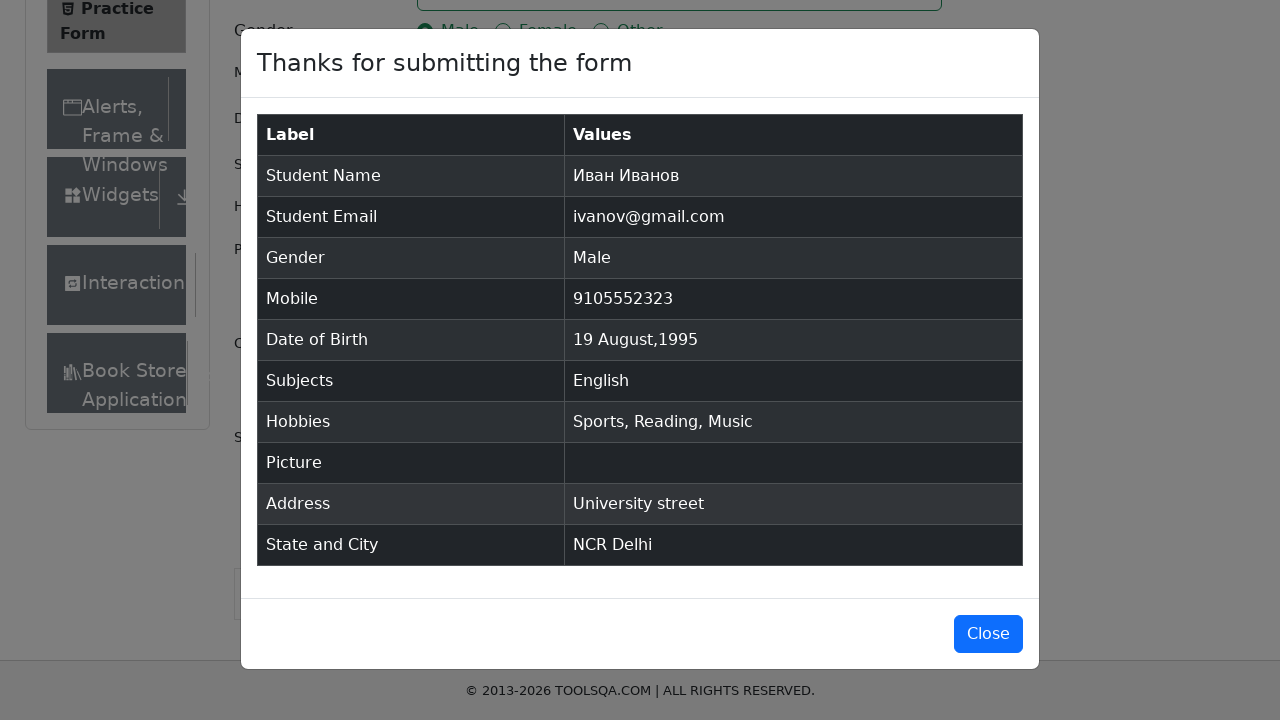

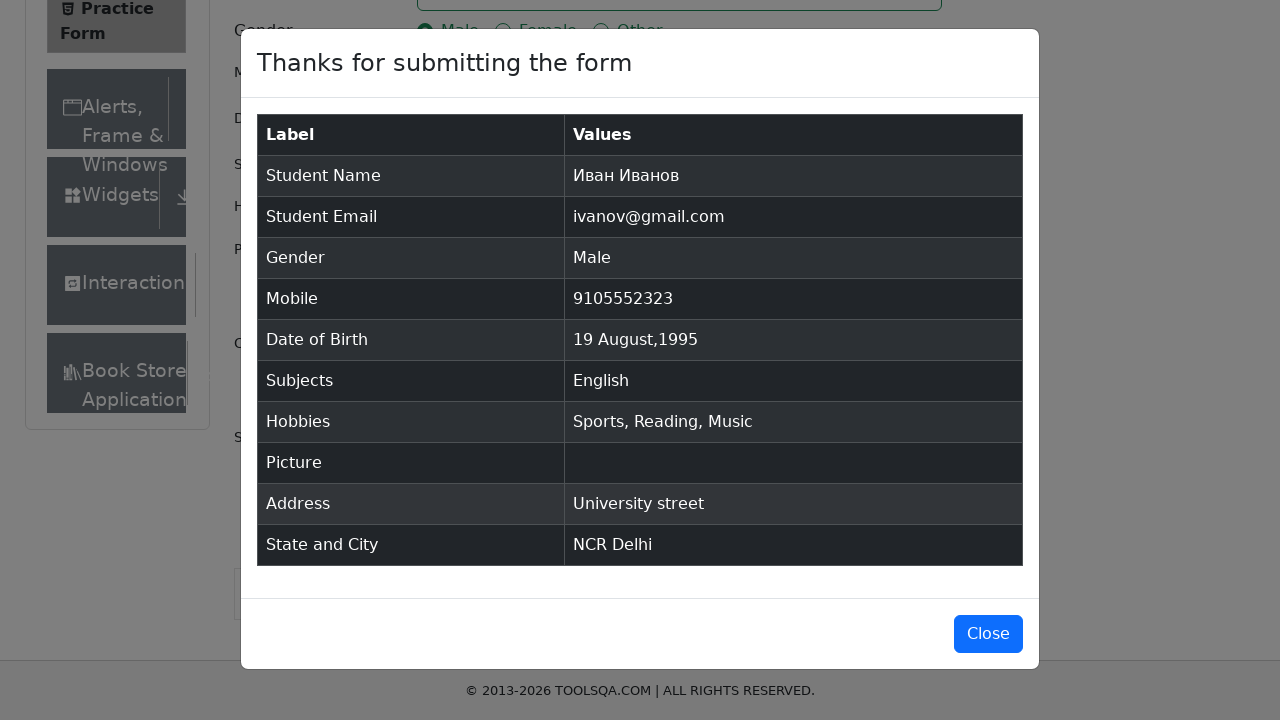